Creates a new paste on Pastebin by filling in the paste content, title, setting expiration time, and submitting the form

Starting URL: https://pastebin.com

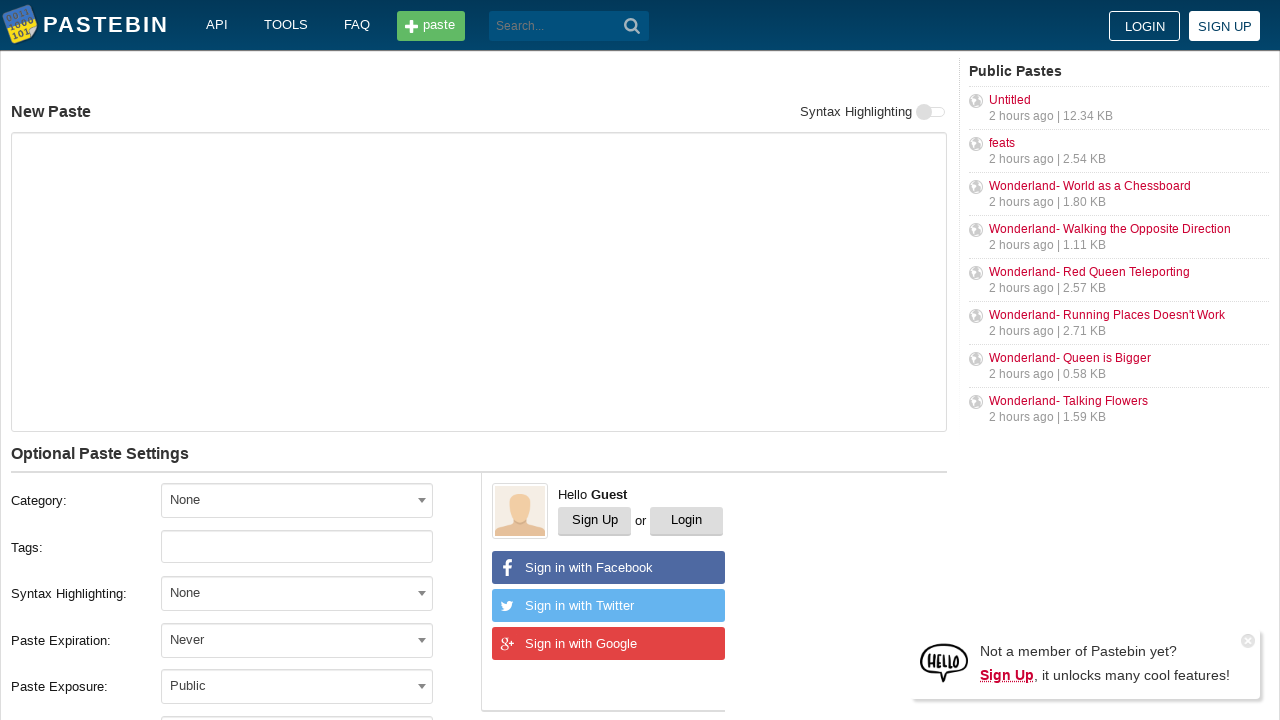

Waited for paste text area to be visible
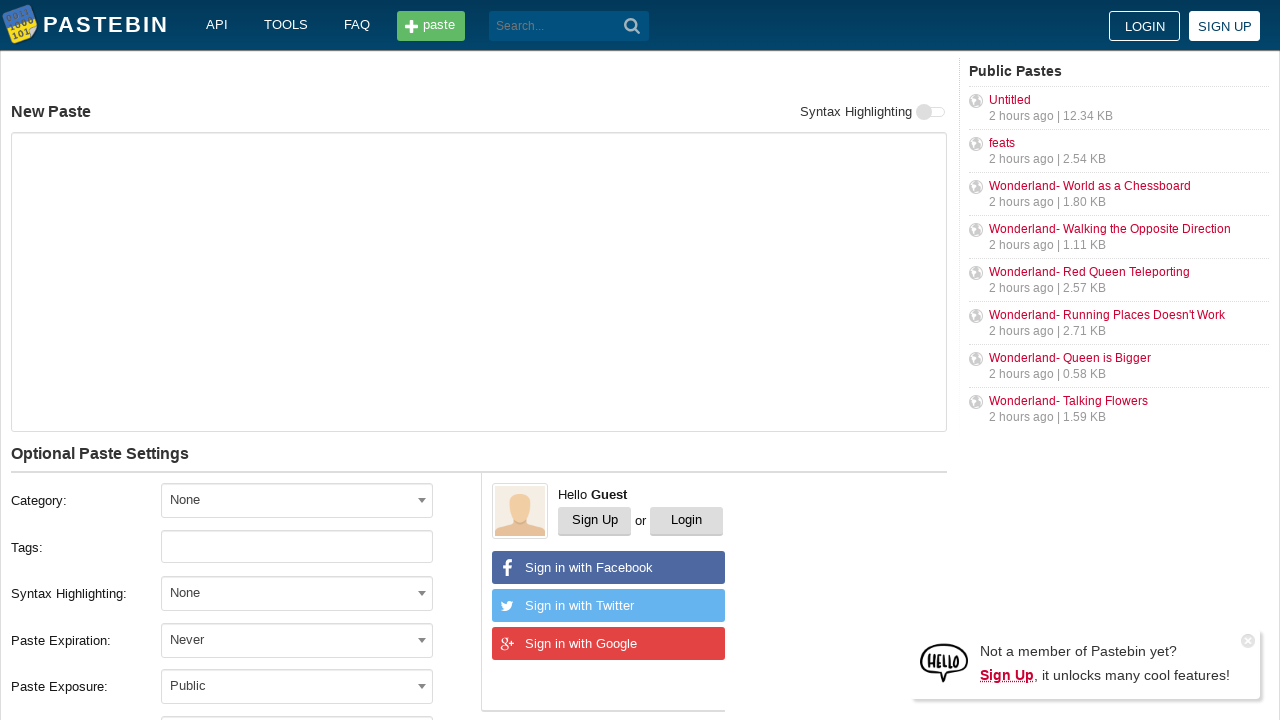

Filled paste content with test text on #postform-text
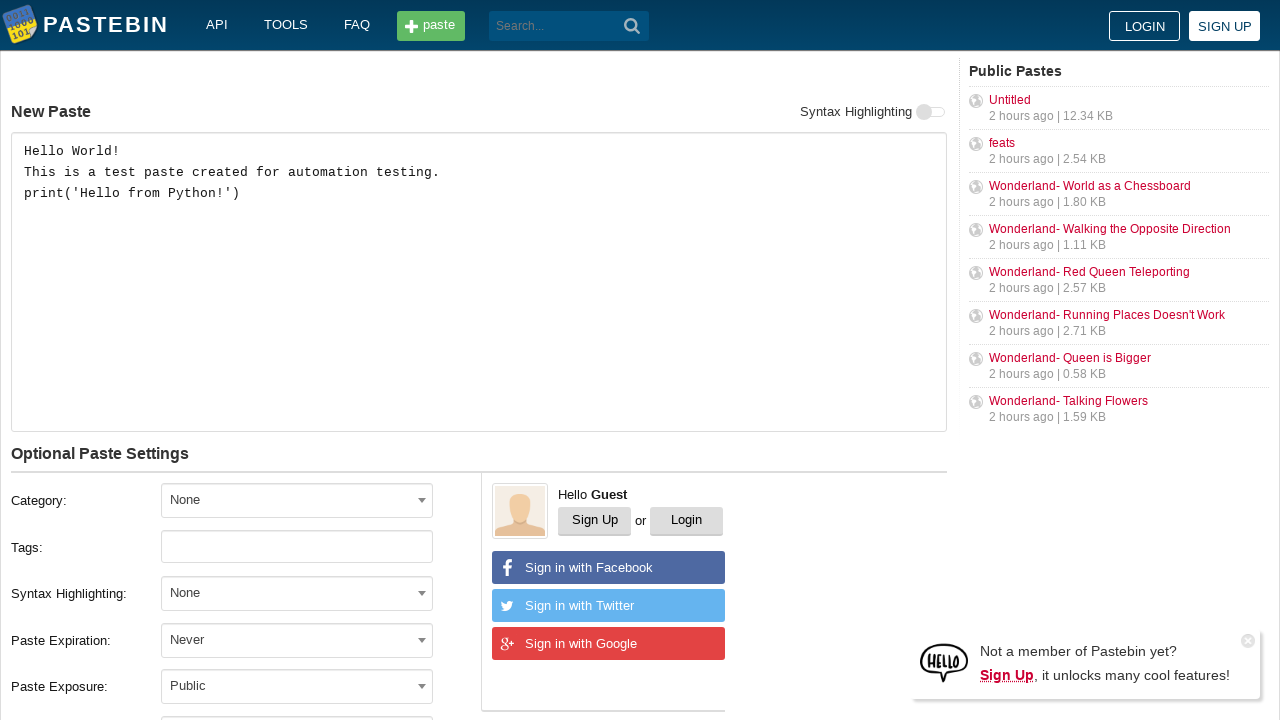

Waited for paste title field to be visible
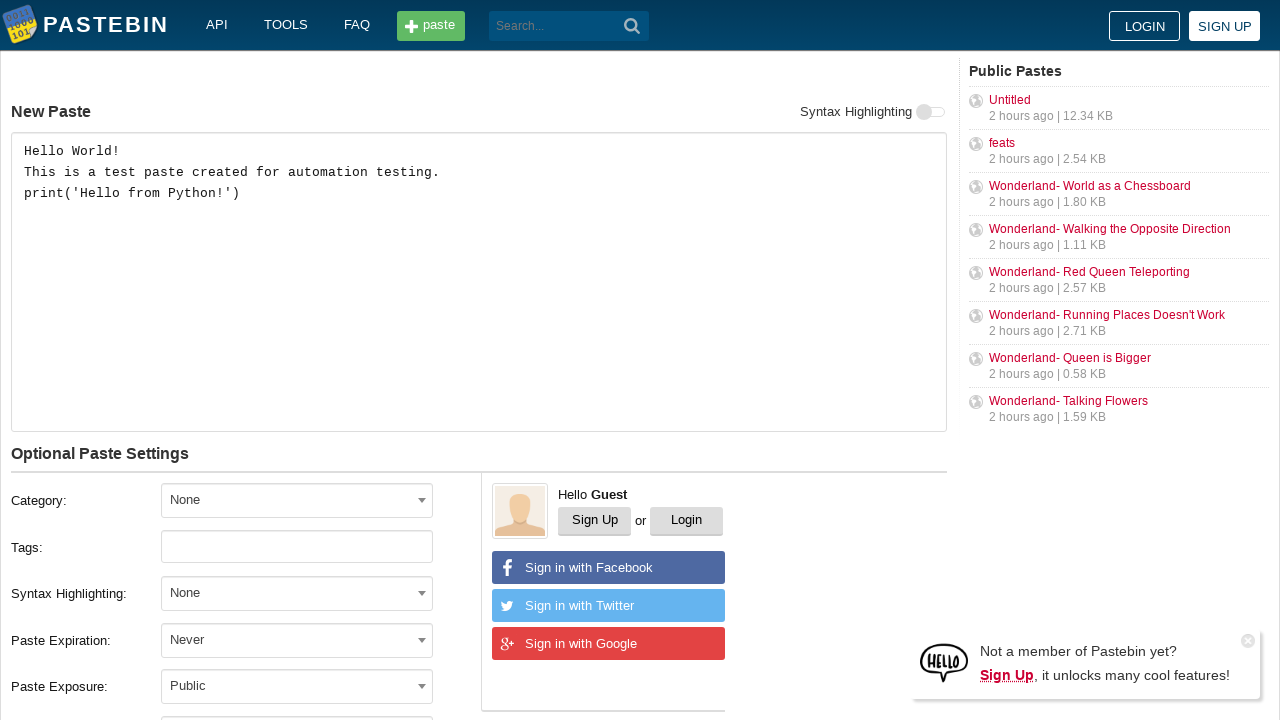

Filled paste title with 'Test Automation Paste - March 2024' on #postform-name
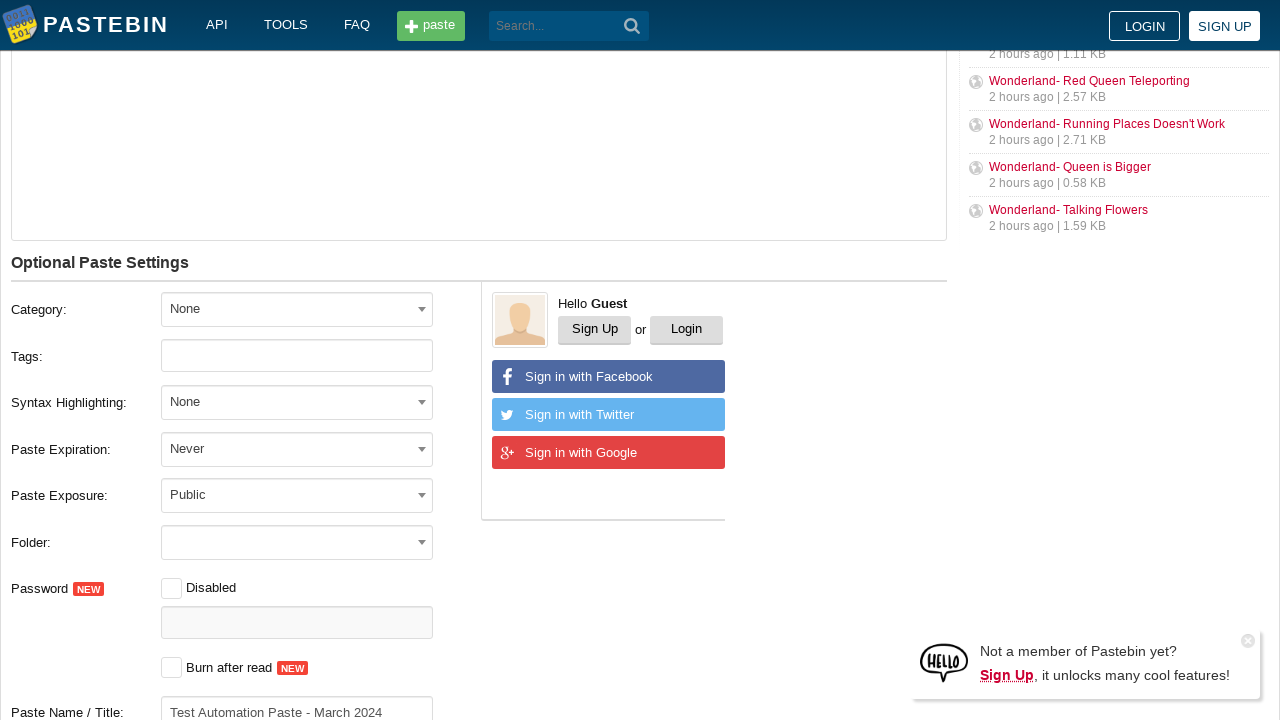

Waited for expiration dropdown to be visible
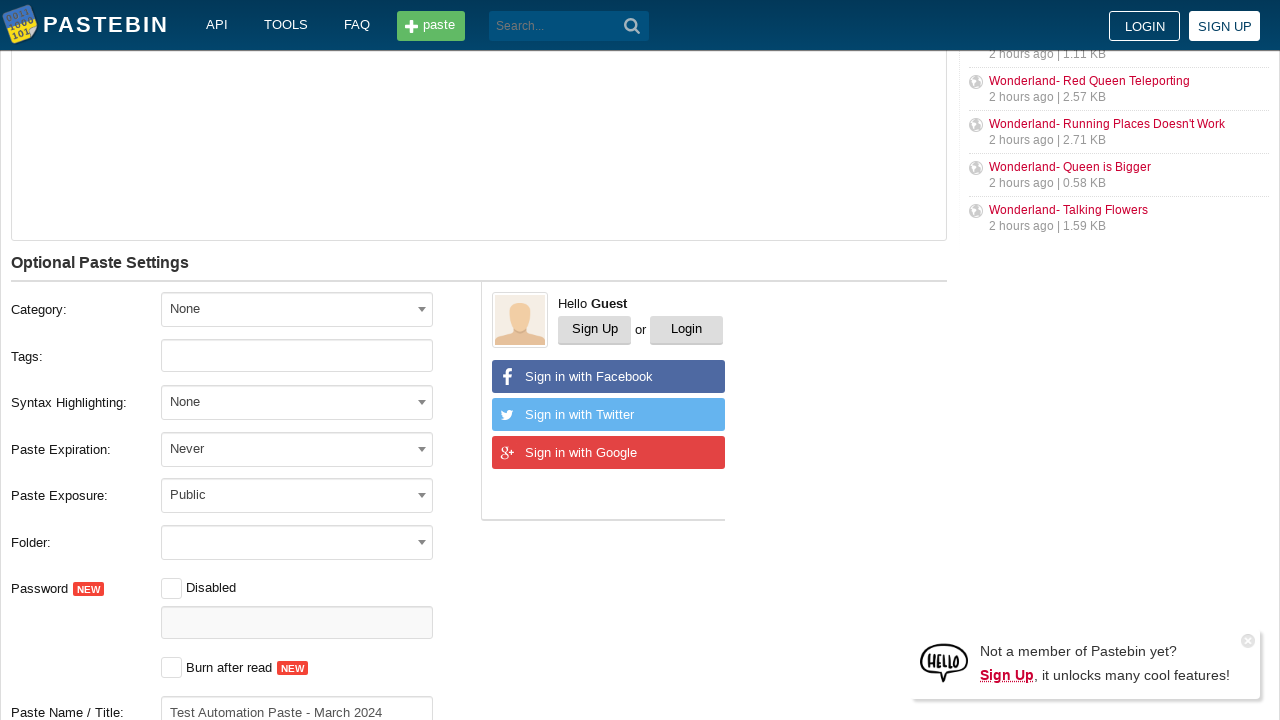

Clicked on expiration dropdown to open it at (297, 448) on #select2-postform-expiration-container
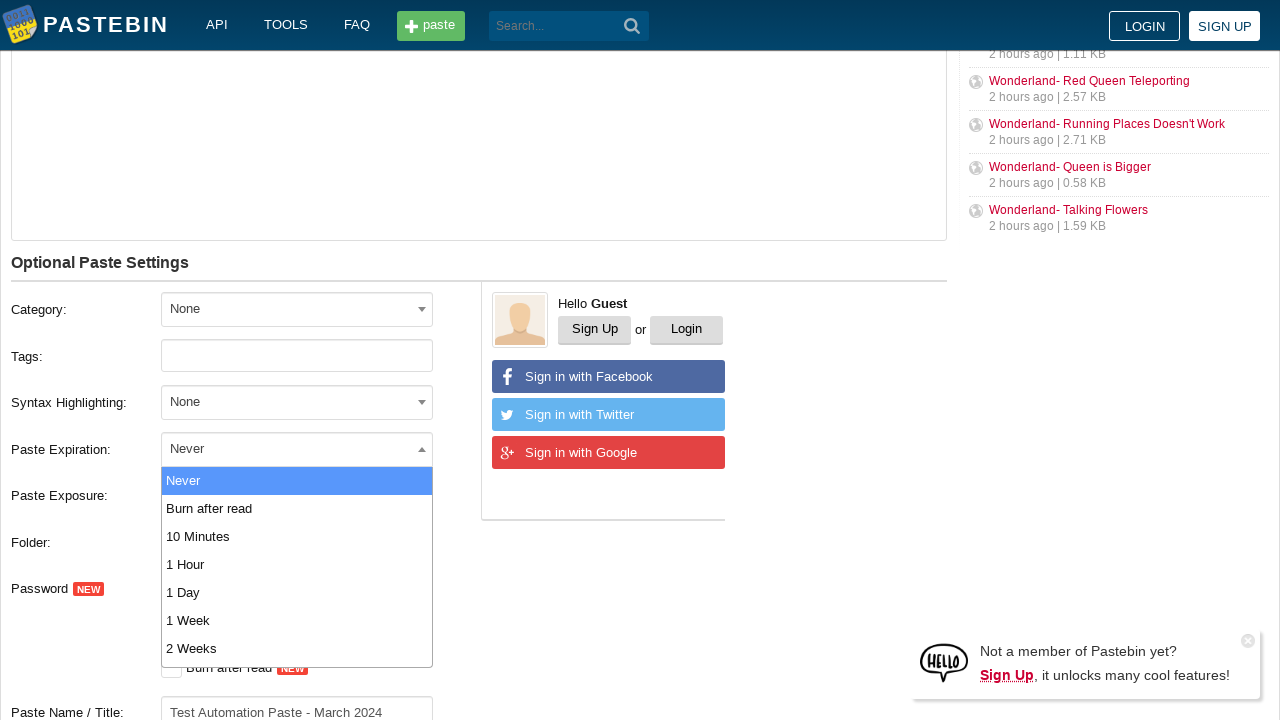

Waited for expiration options to load
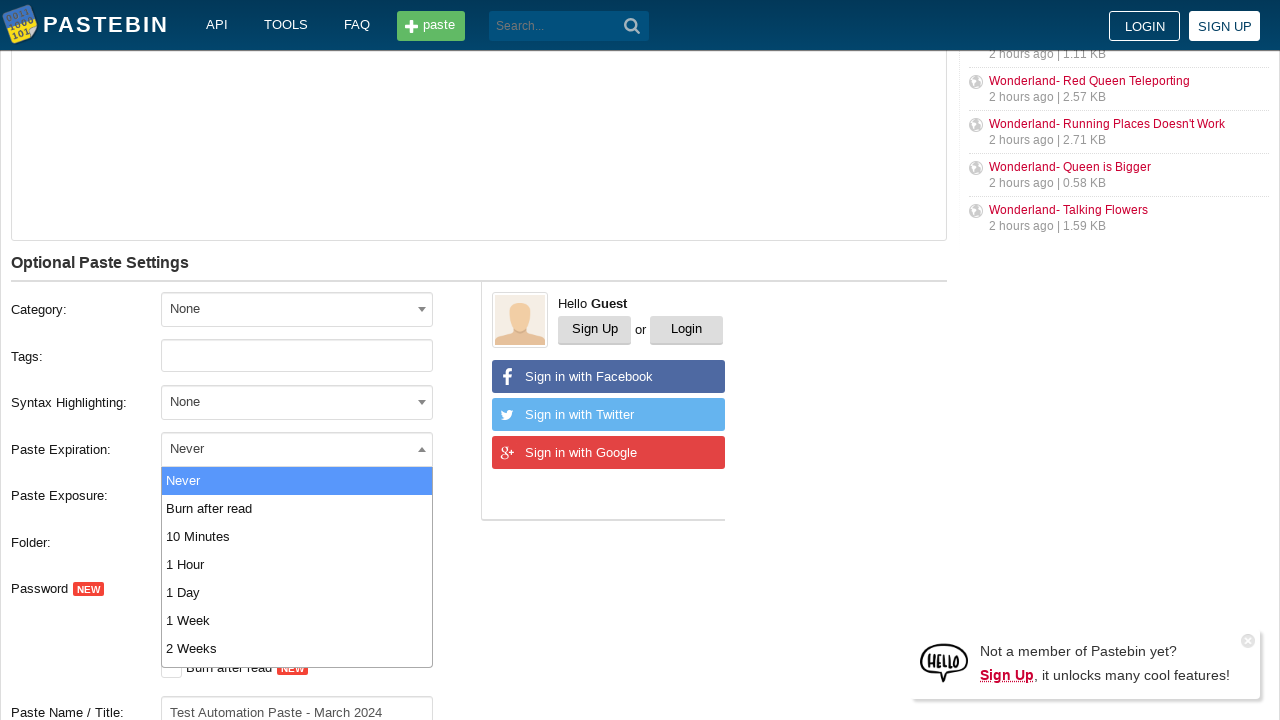

Selected '10 Minutes' as expiration time at (297, 536) on xpath=//li[contains(@class, 'select2-results__option') and text()='10 Minutes']
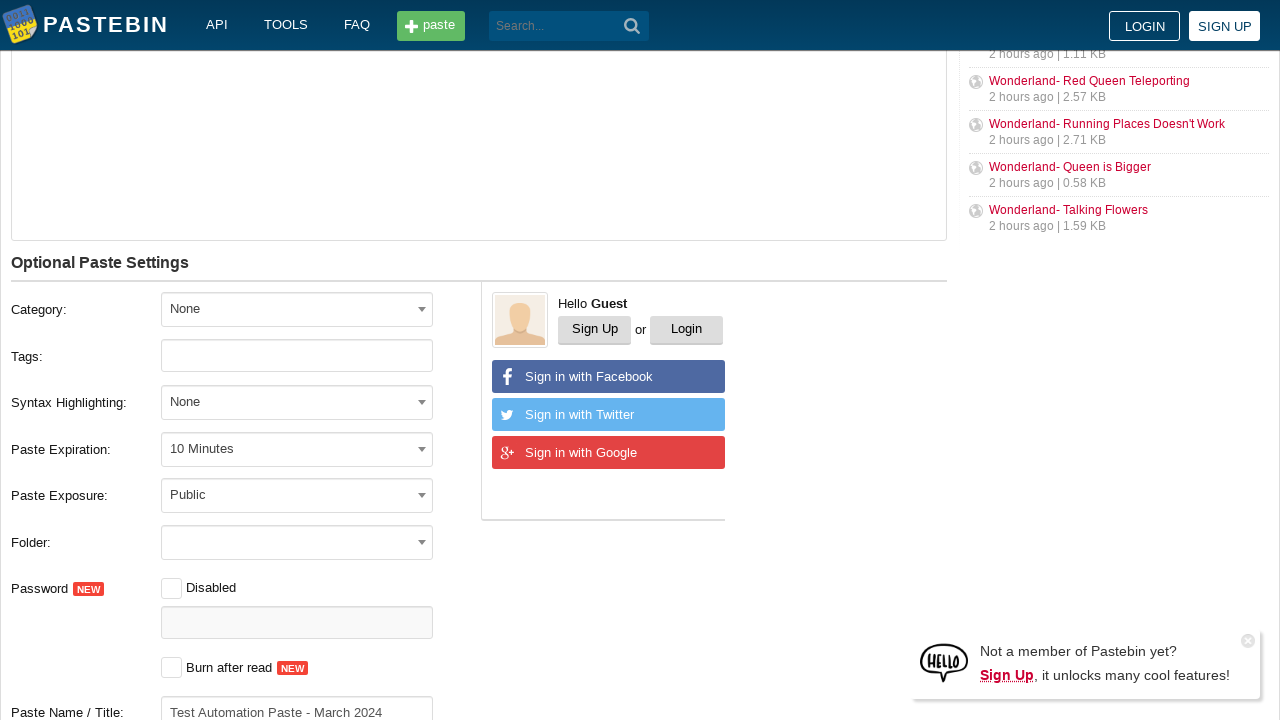

Clicked submit button to create the paste at (240, 400) on button.btn.-big
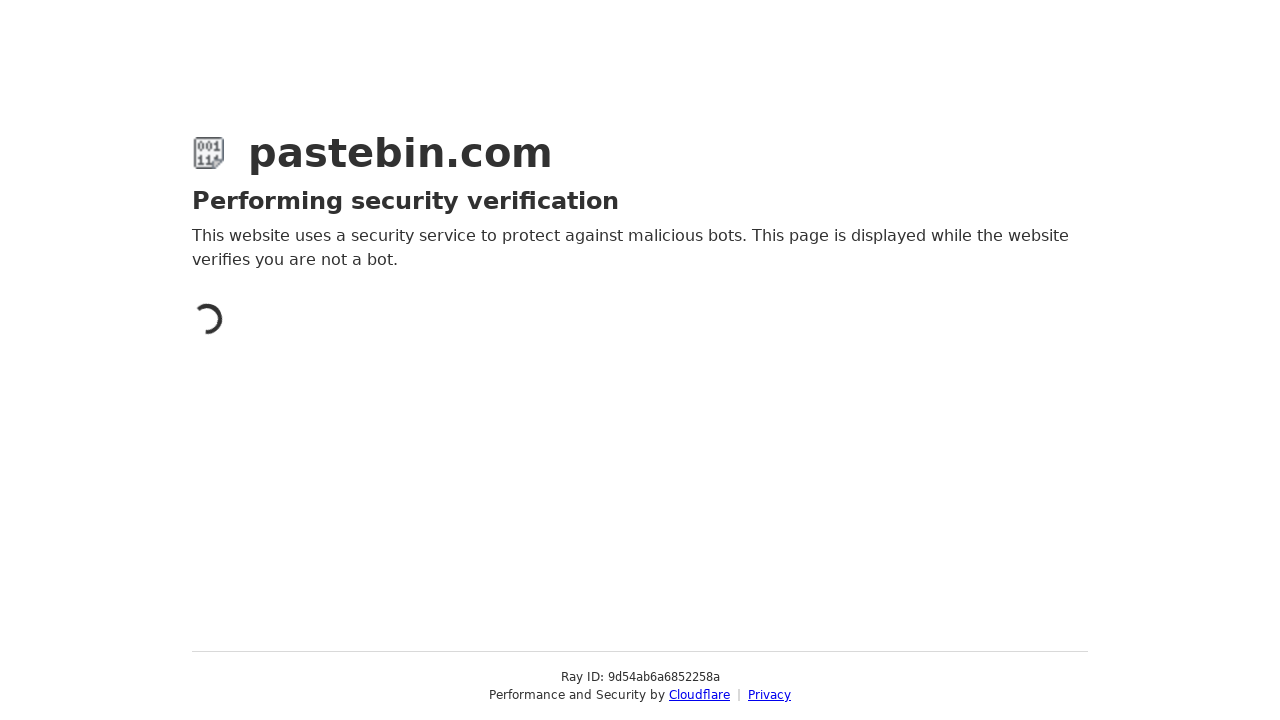

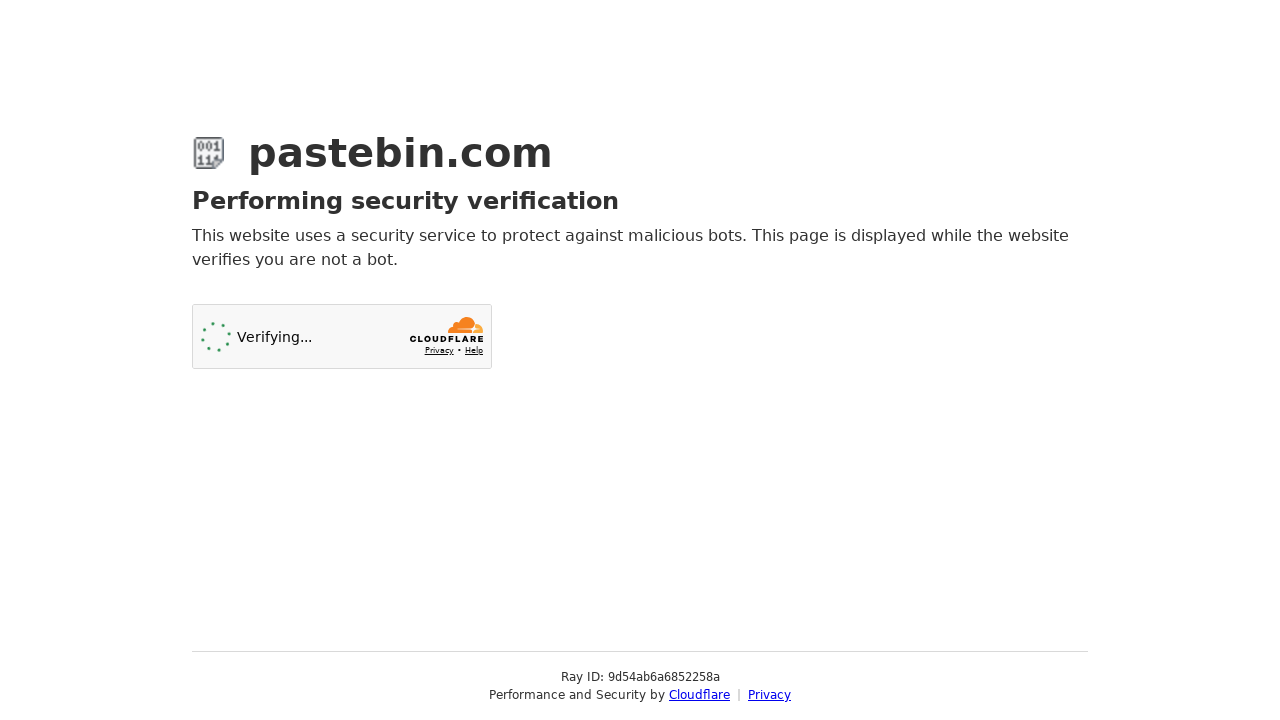